Tests an e-commerce flow by searching for products containing "ber", adding all matching items to cart, proceeding to checkout, and applying a promo code

Starting URL: https://rahulshettyacademy.com/seleniumPractise/

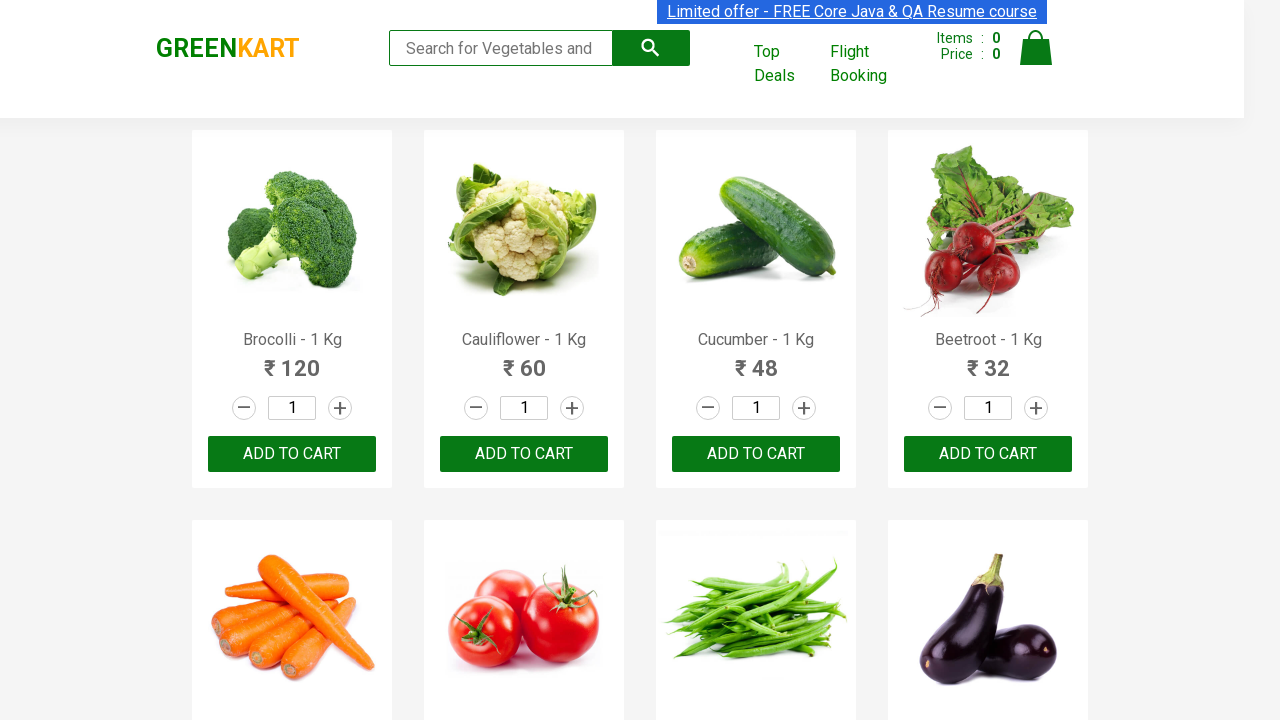

Filled search field with 'ber' to find products on input.search-keyword
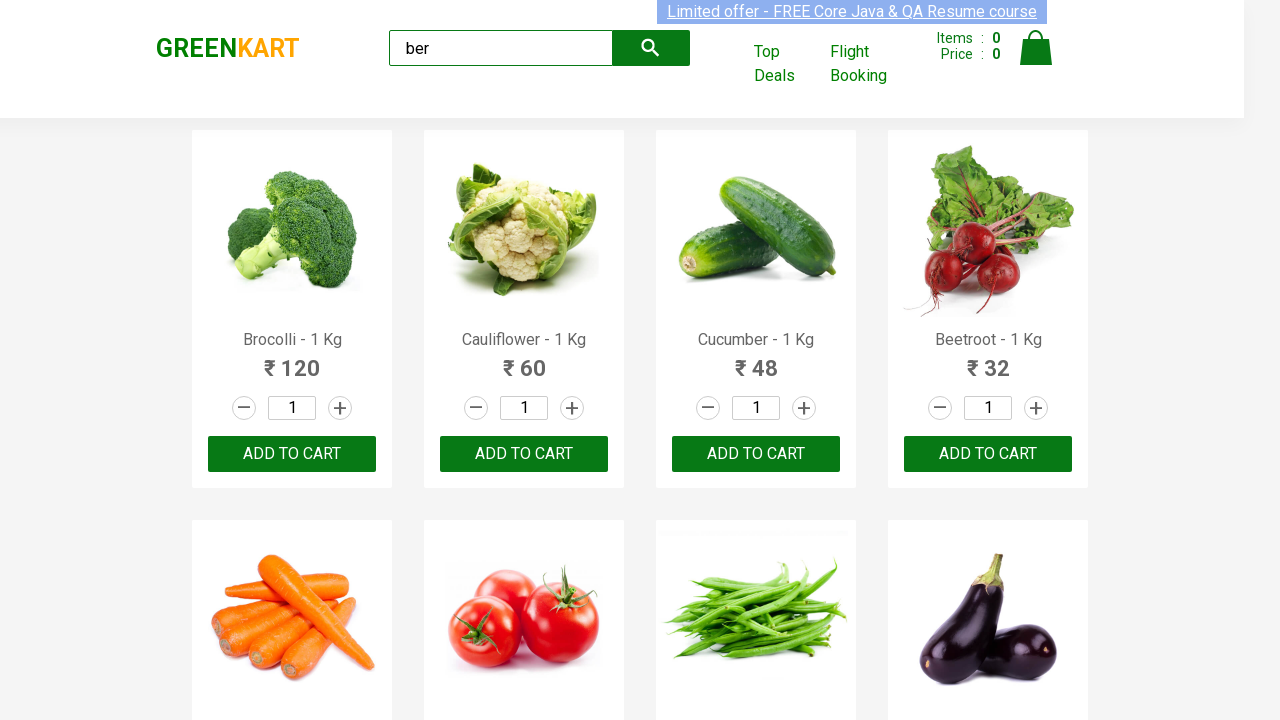

Waited 2 seconds for search results to load
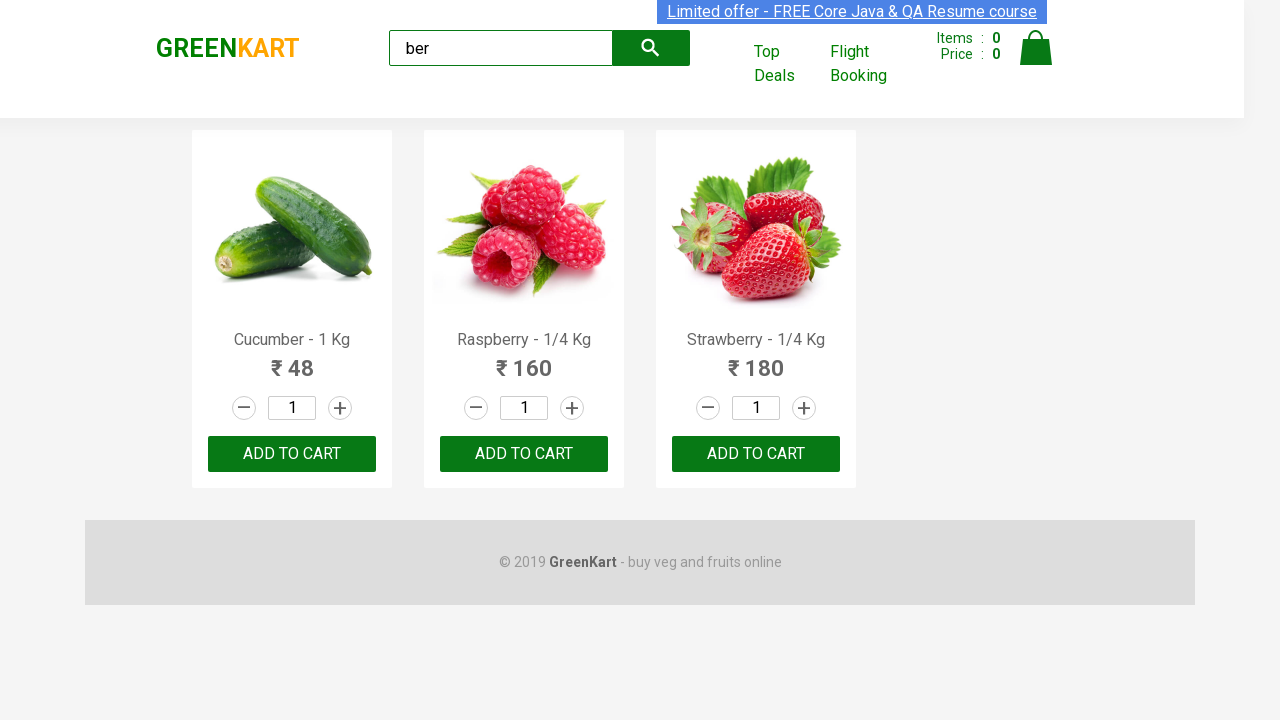

Located 3 'Add to Cart' buttons for products containing 'ber'
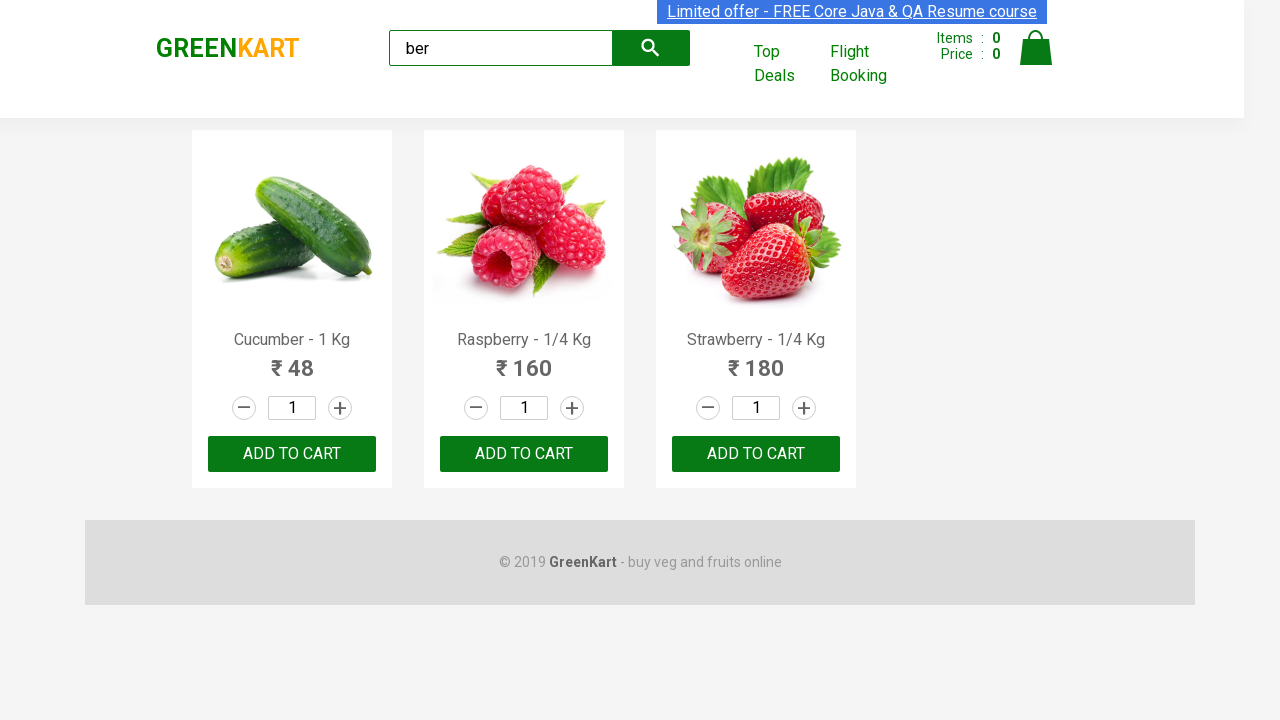

Clicked 'Add to Cart' button 1 of 3 at (292, 454) on xpath=//div[@class='product-action']/button >> nth=0
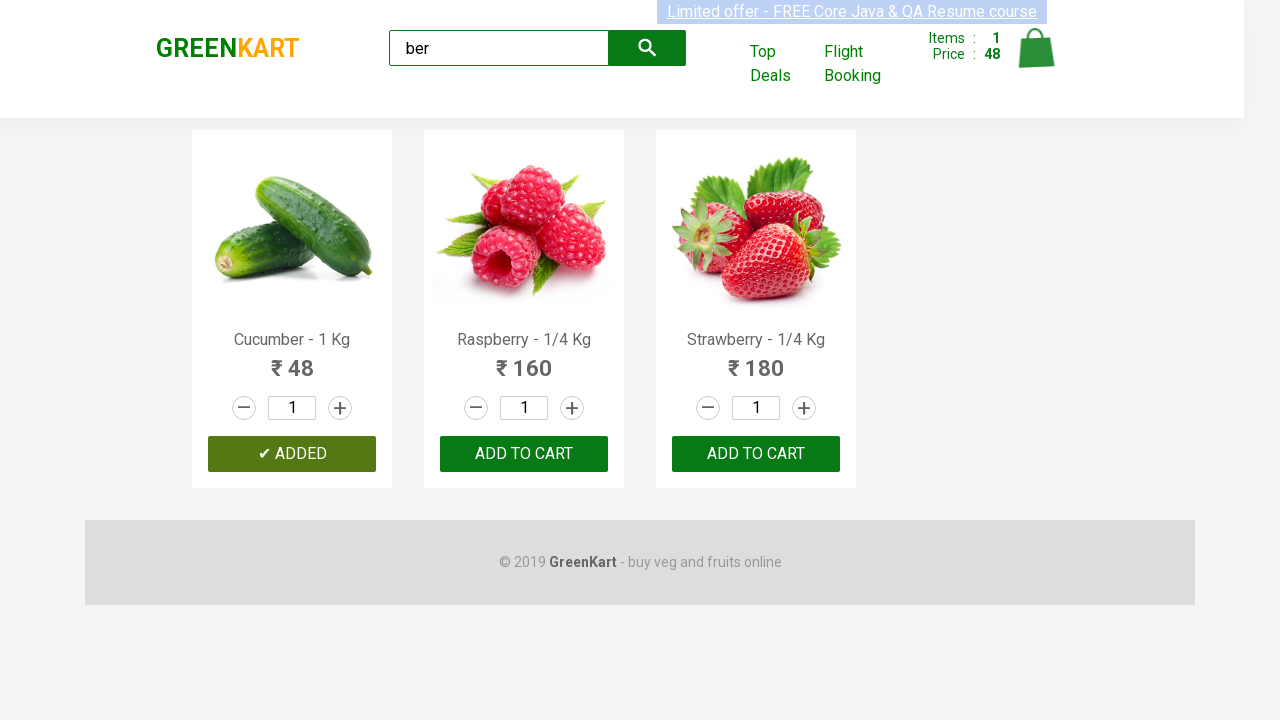

Clicked 'Add to Cart' button 2 of 3 at (524, 454) on xpath=//div[@class='product-action']/button >> nth=1
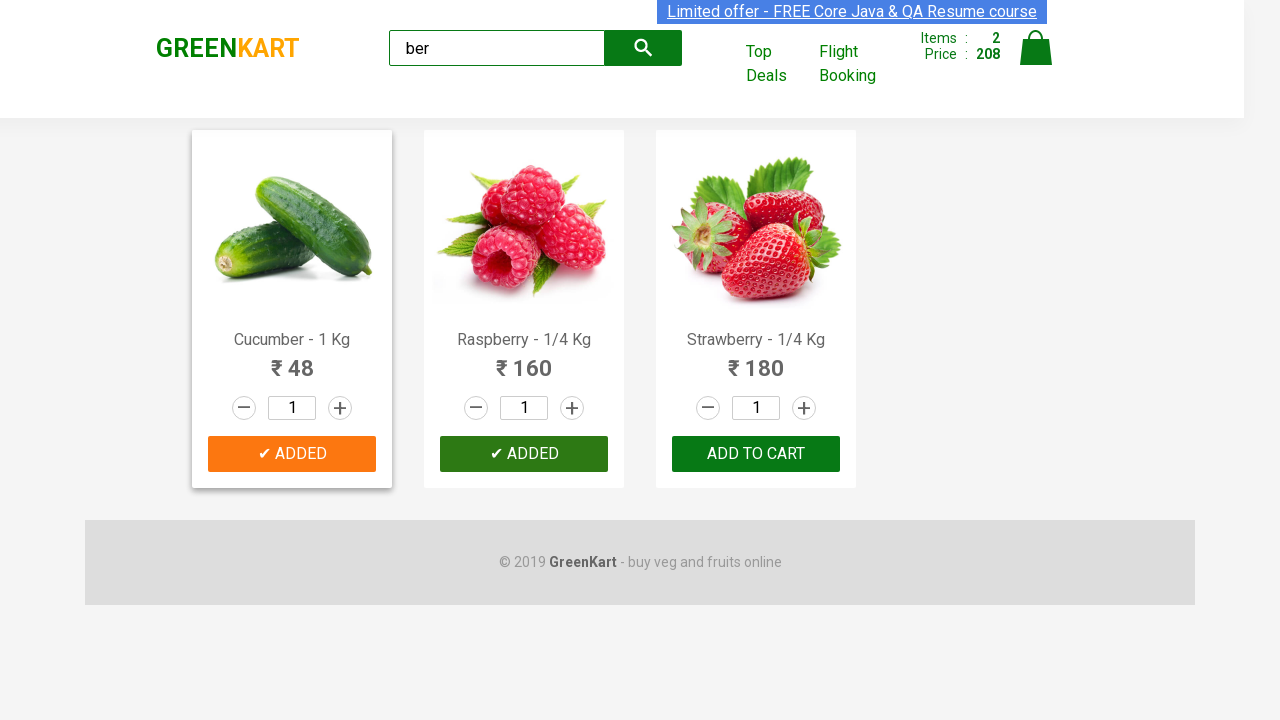

Clicked 'Add to Cart' button 3 of 3 at (756, 454) on xpath=//div[@class='product-action']/button >> nth=2
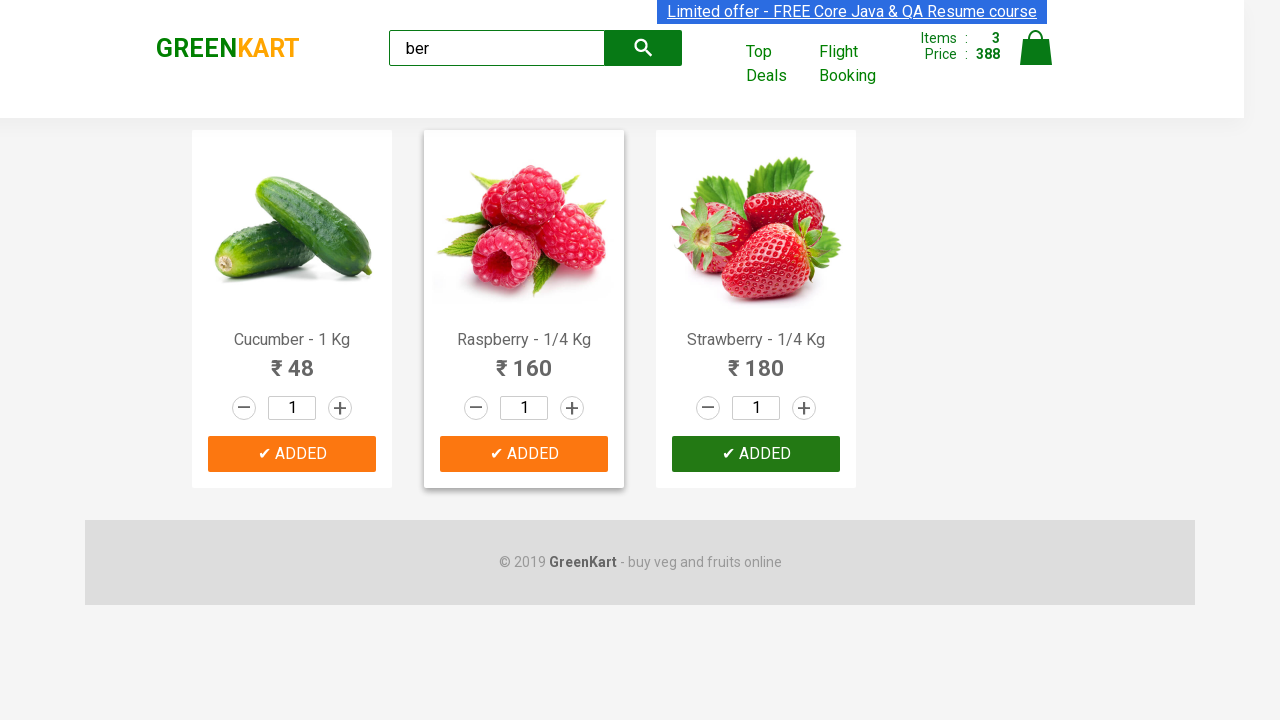

Clicked cart icon to view shopping cart at (1036, 48) on img[alt='Cart']
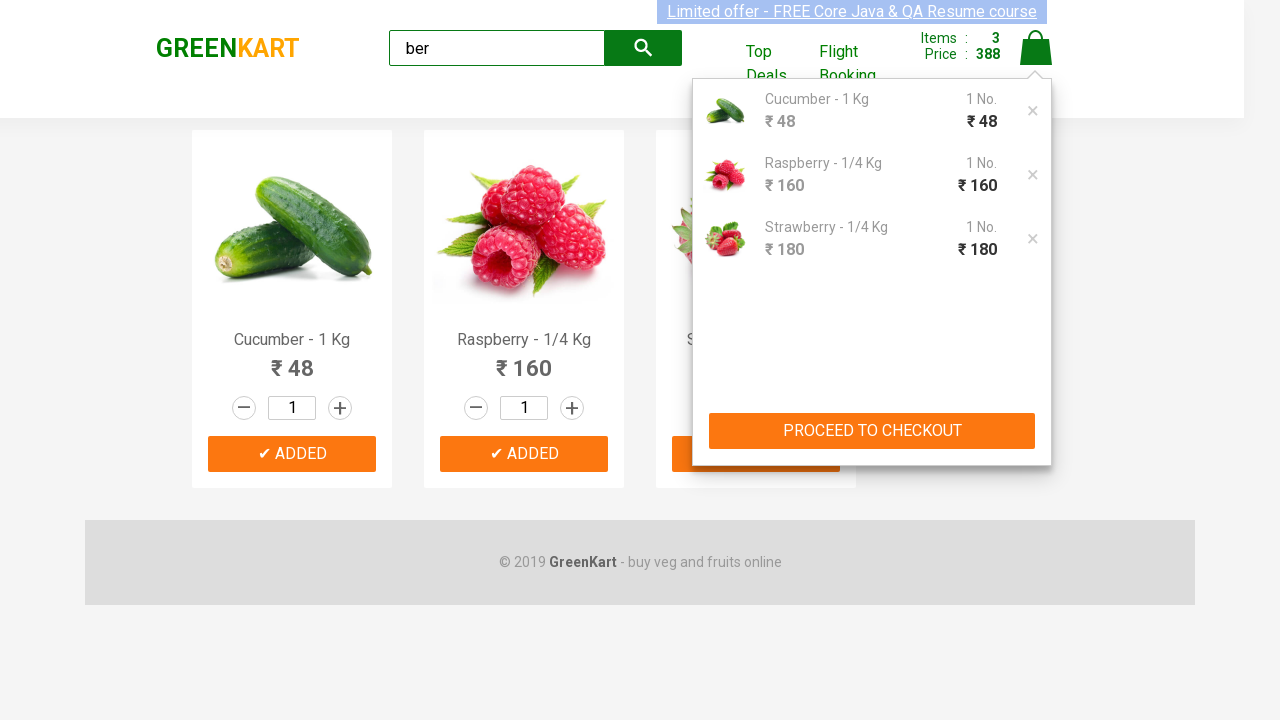

Clicked 'PROCEED TO CHECKOUT' button at (872, 431) on xpath=//button[text()='PROCEED TO CHECKOUT']
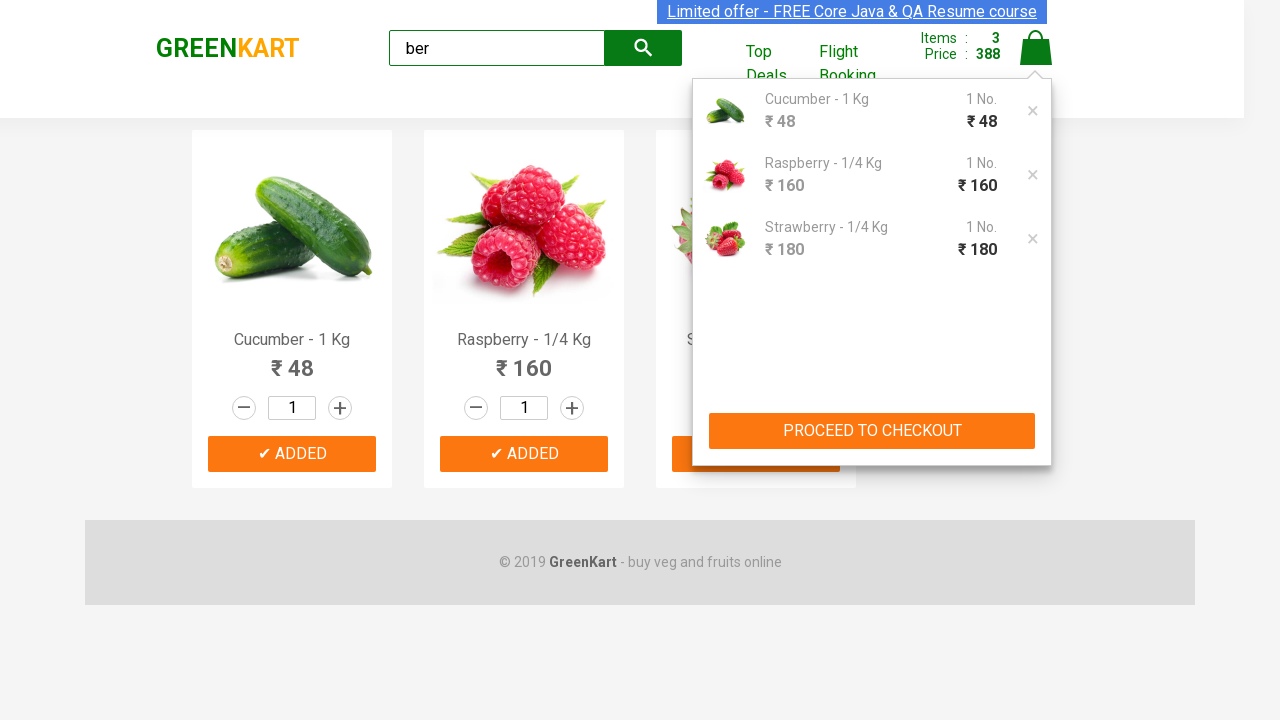

Entered promo code 'rahulshettyacademy' on .promoCode
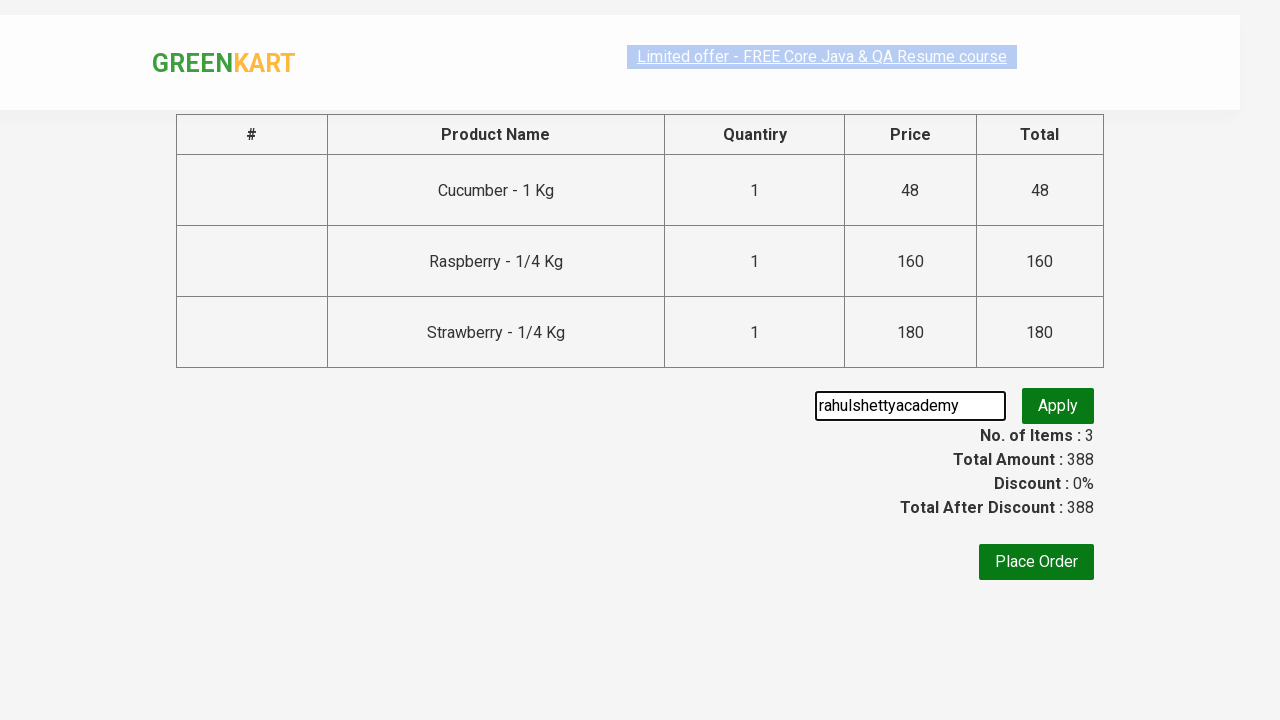

Clicked button to apply promo code at (1058, 406) on .promoBtn
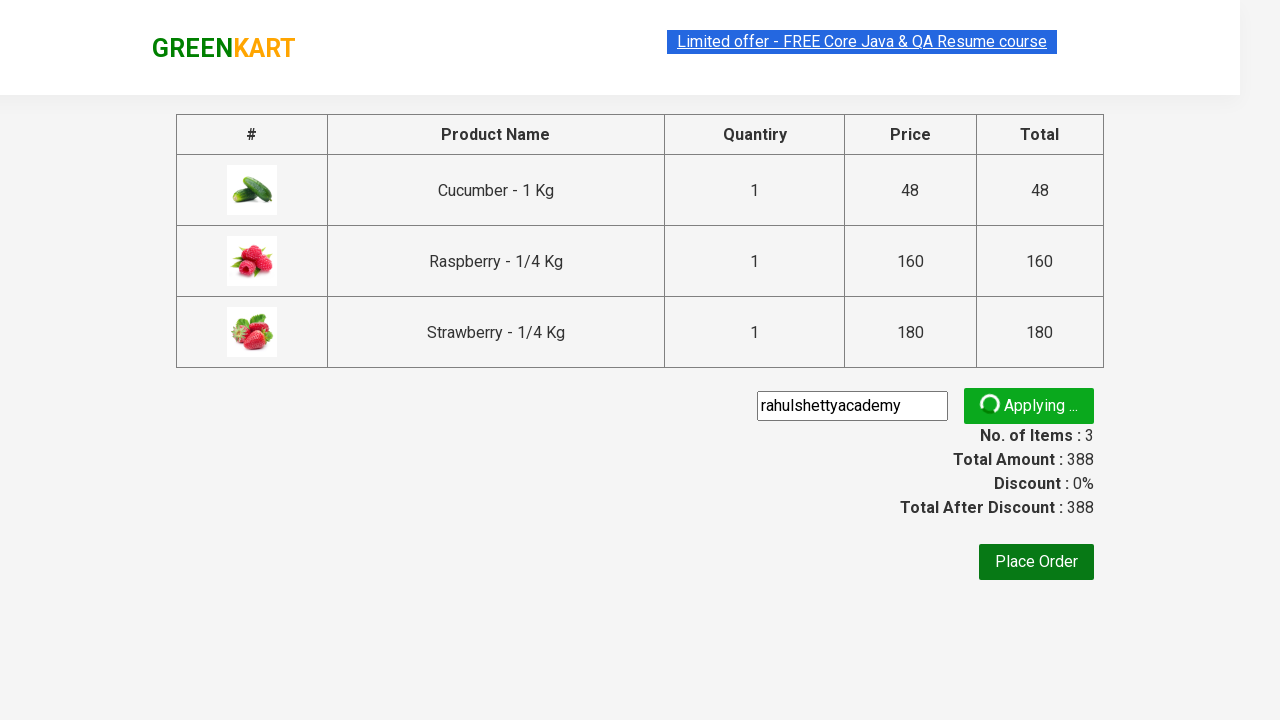

Promo code applied successfully, promo info displayed
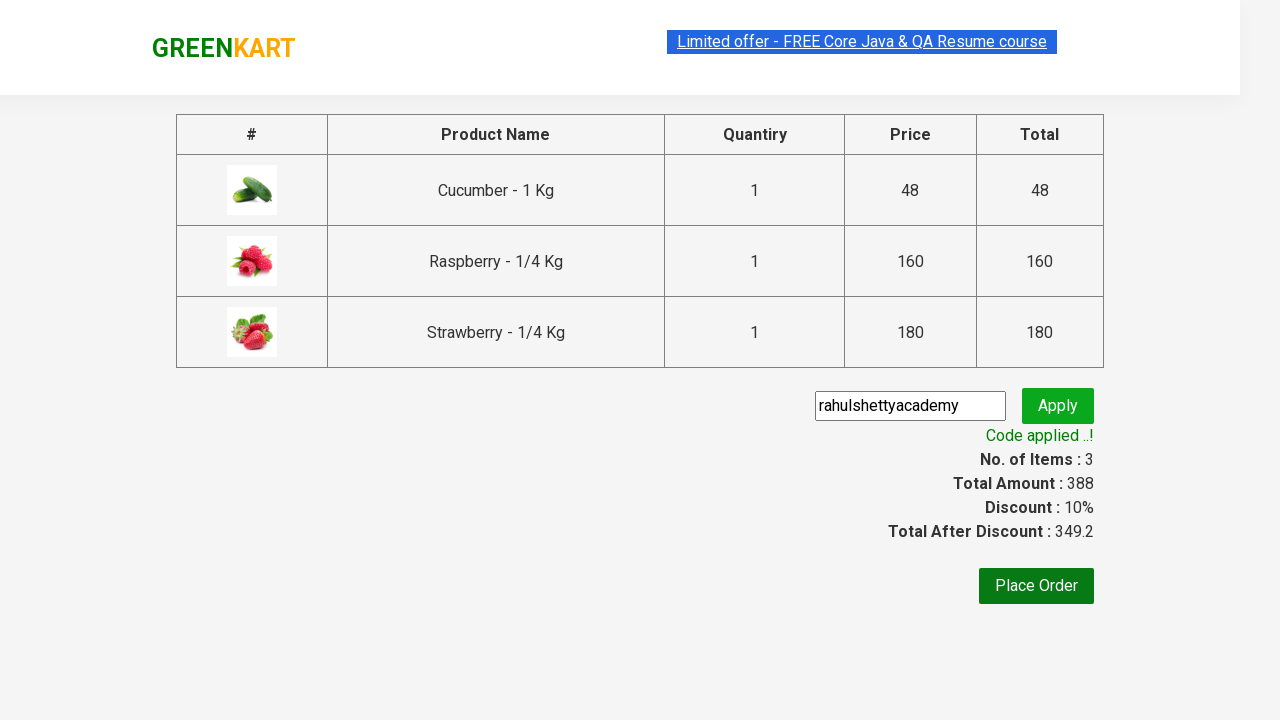

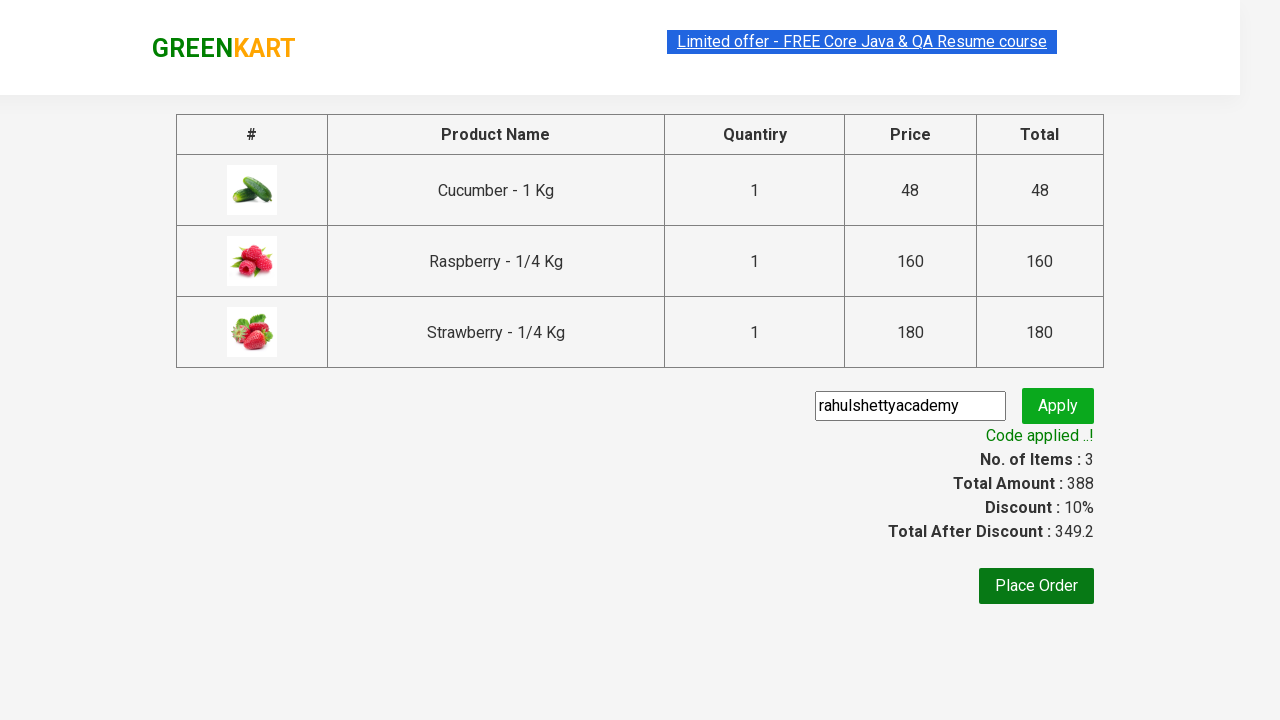